Tests dynamic content by clicking a reveal button, waiting for a hidden element to become visible, and then entering text into it

Starting URL: https://www.selenium.dev/selenium/web/dynamic.html

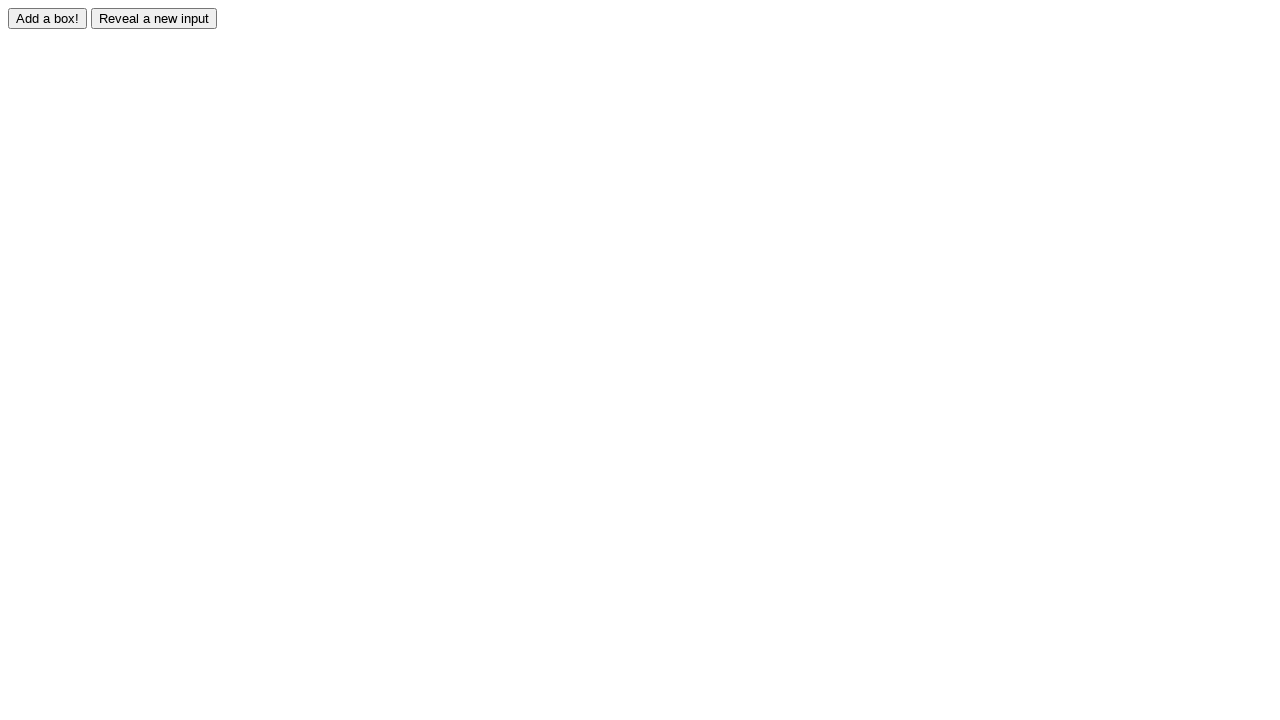

Clicked reveal button to show hidden element at (154, 18) on #reveal
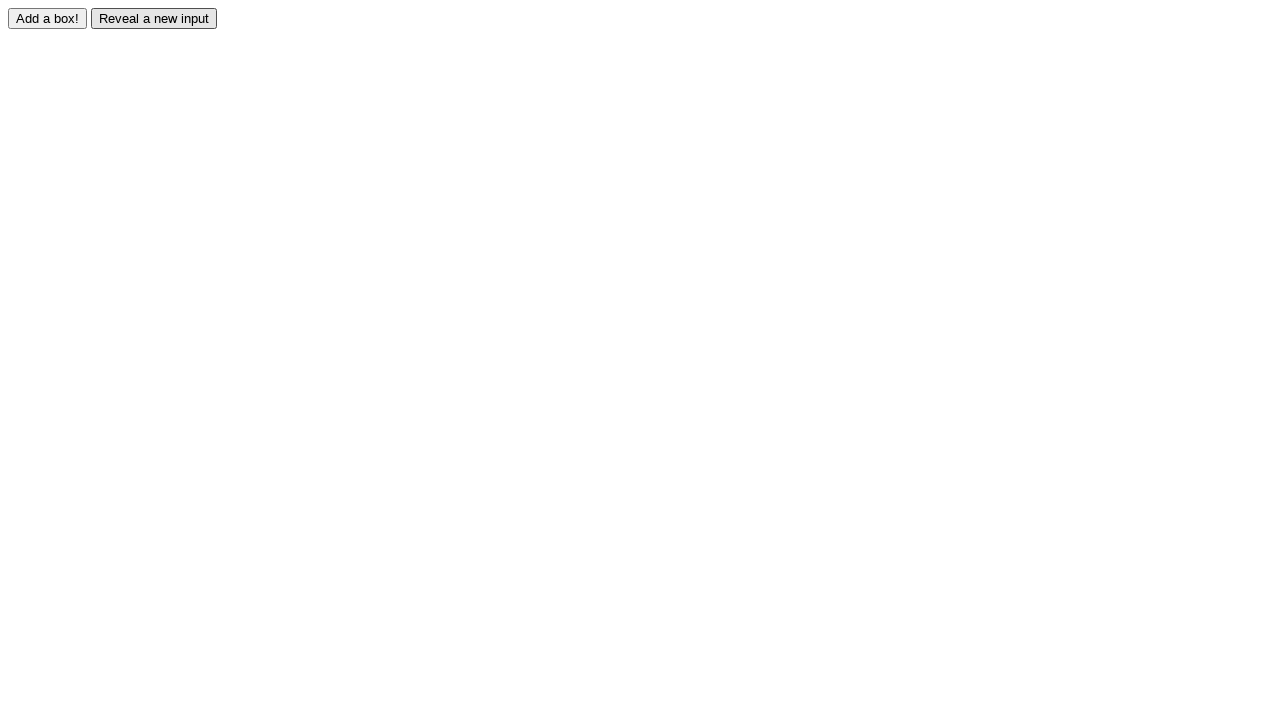

Waited for hidden element to become visible
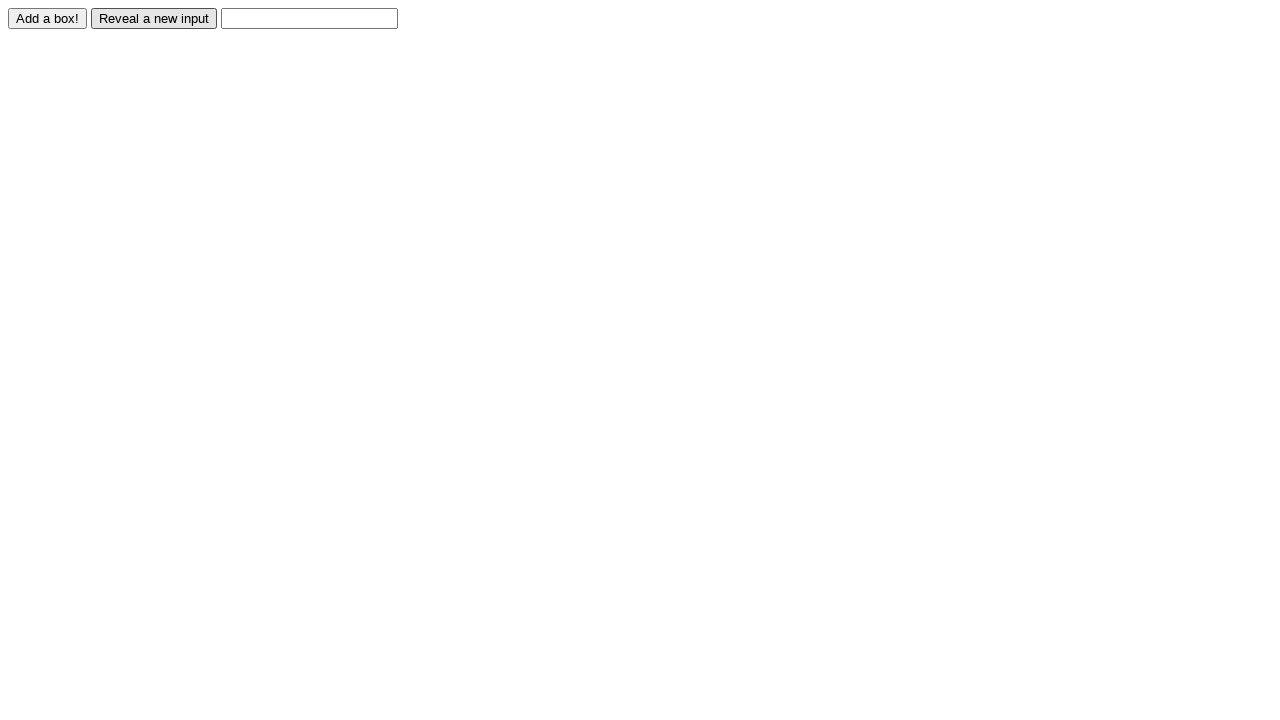

Entered text 'Displayed' into the revealed input field on #revealed
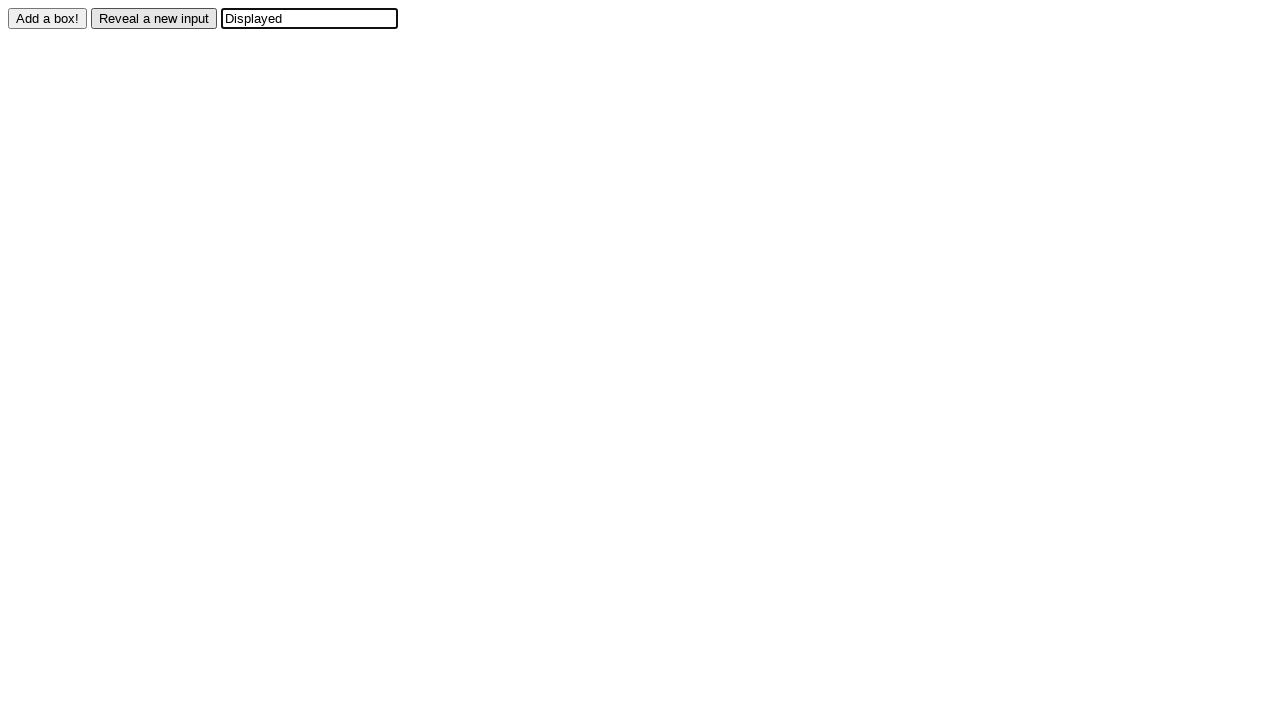

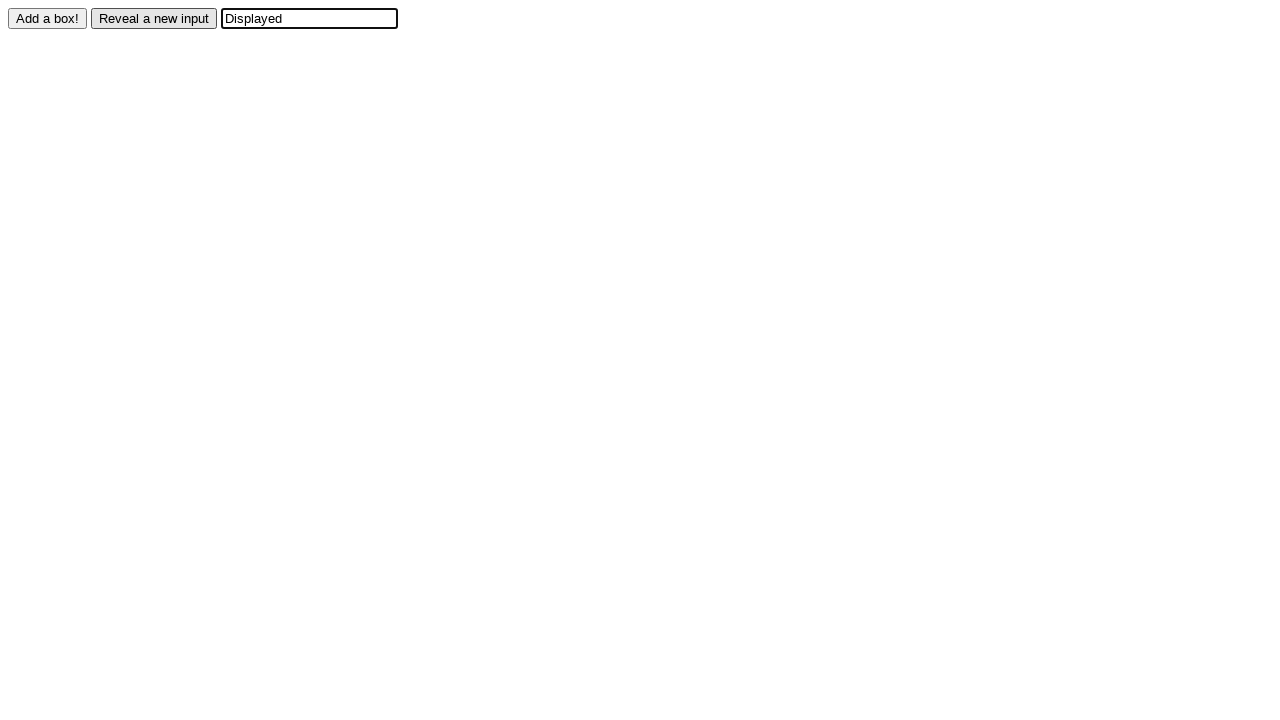